Navigates to avto.pro website and verifies the footer contains the site conditions/terms of use link by checking the text of a footer element.

Starting URL: https://avto.pro/

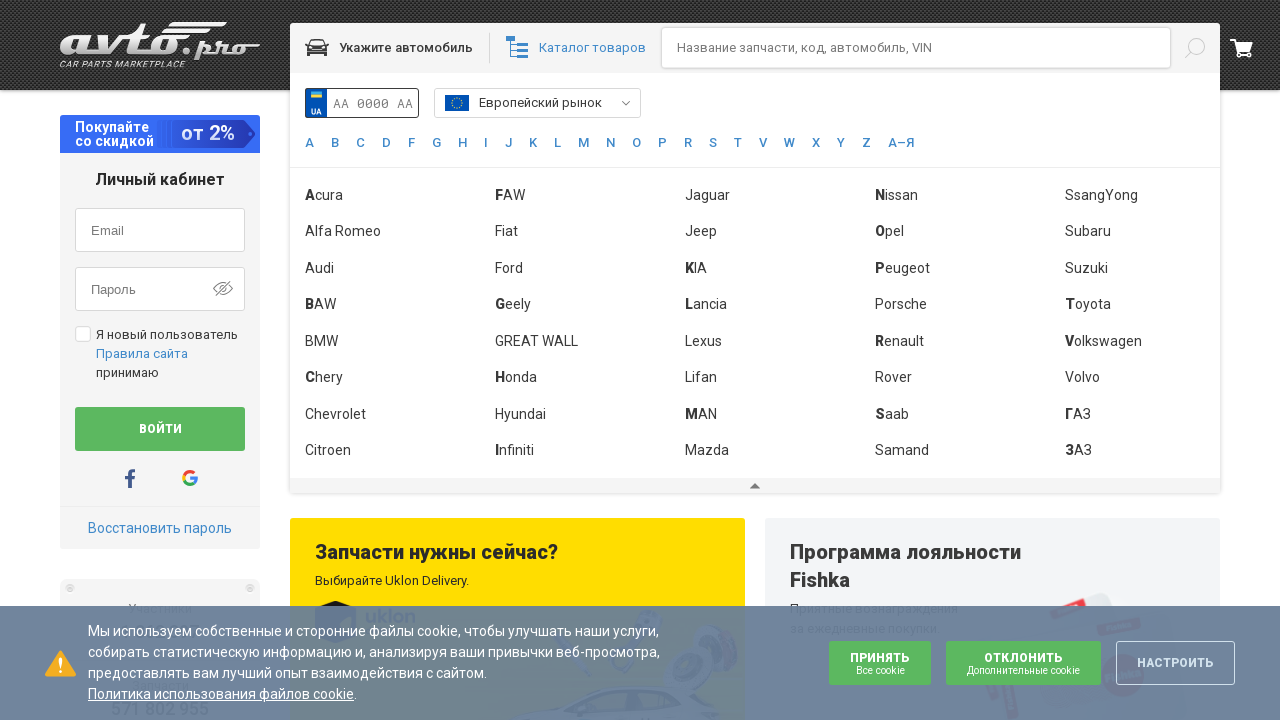

Navigated to https://avto.pro/
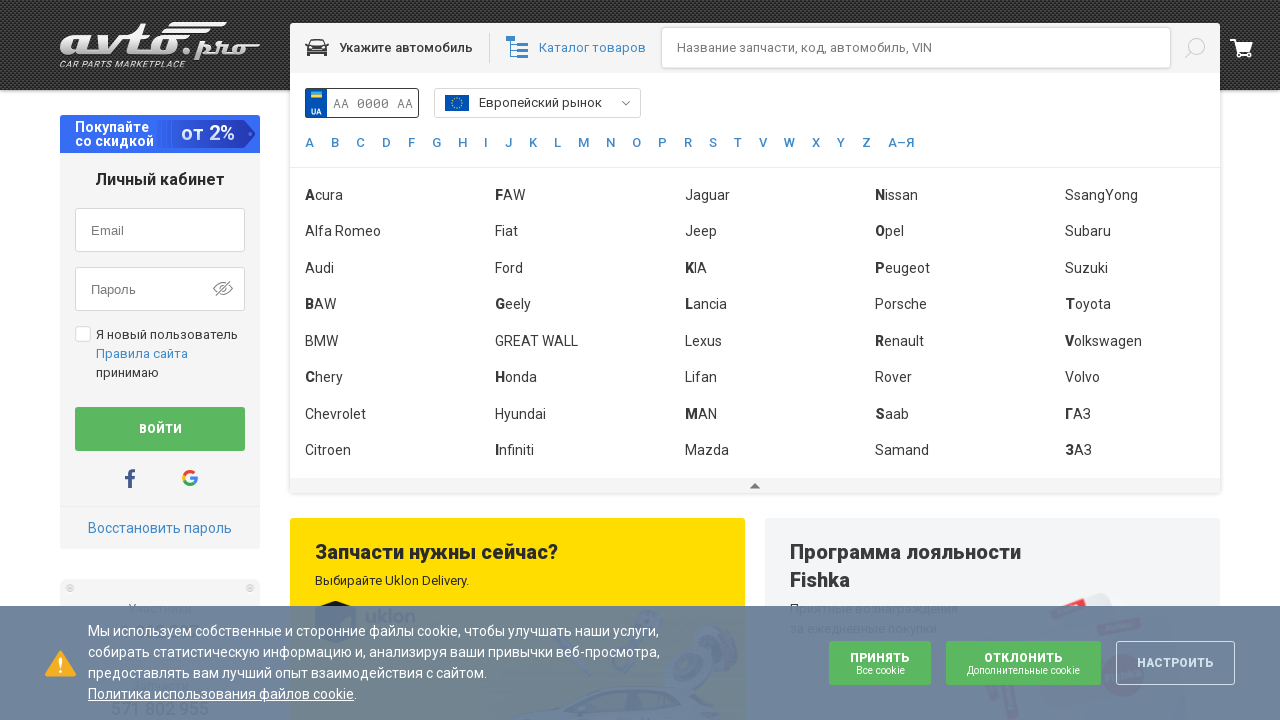

Footer element loaded and visible
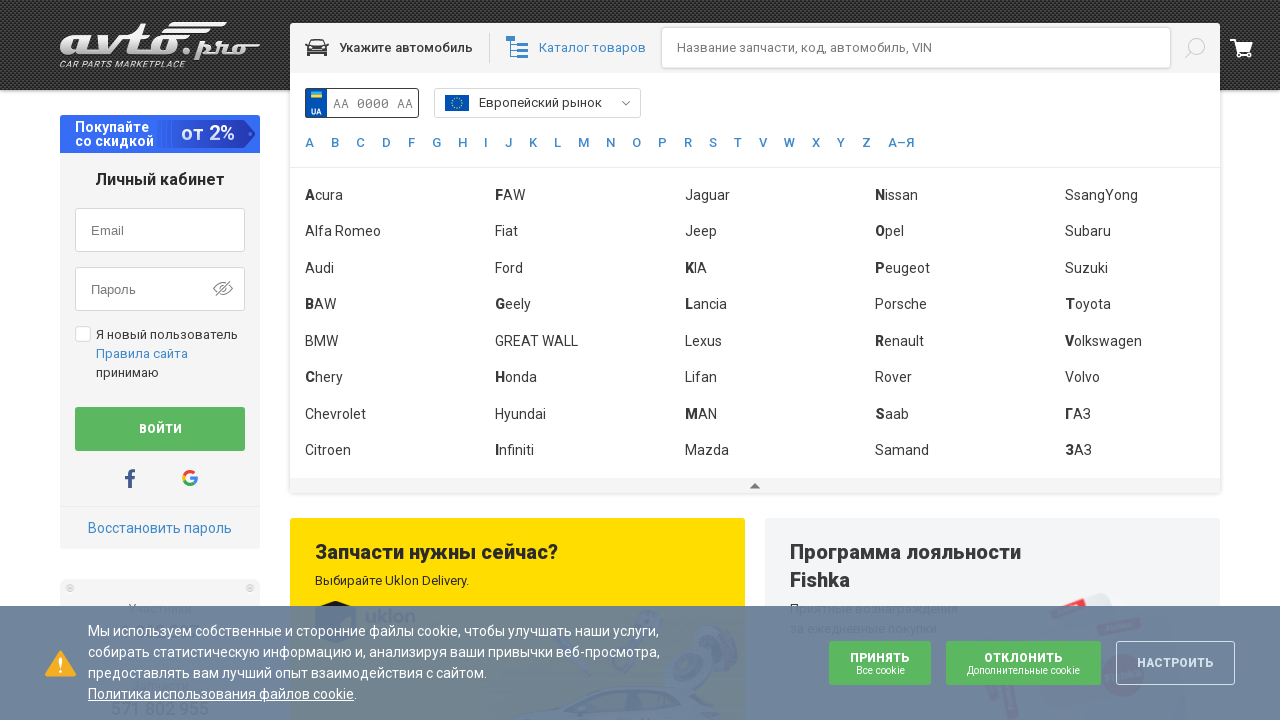

Located site conditions link in footer
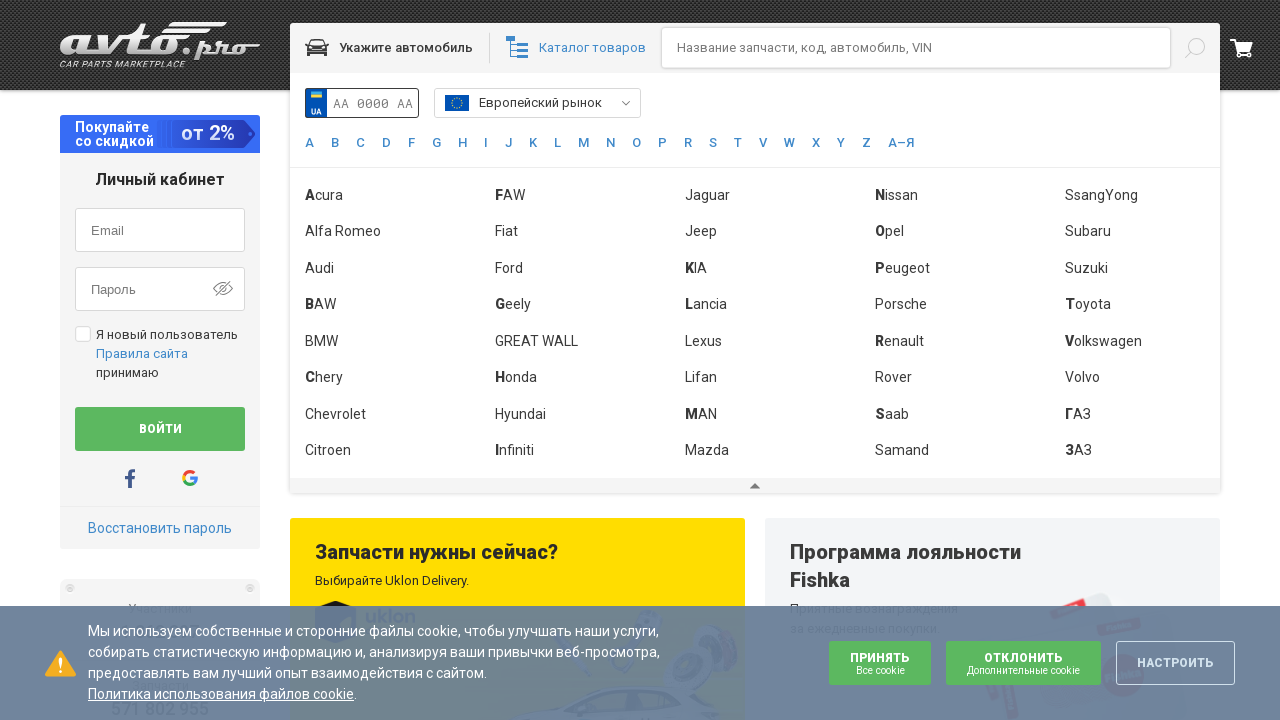

Retrieved footer link text: 'Условия использования сайта'
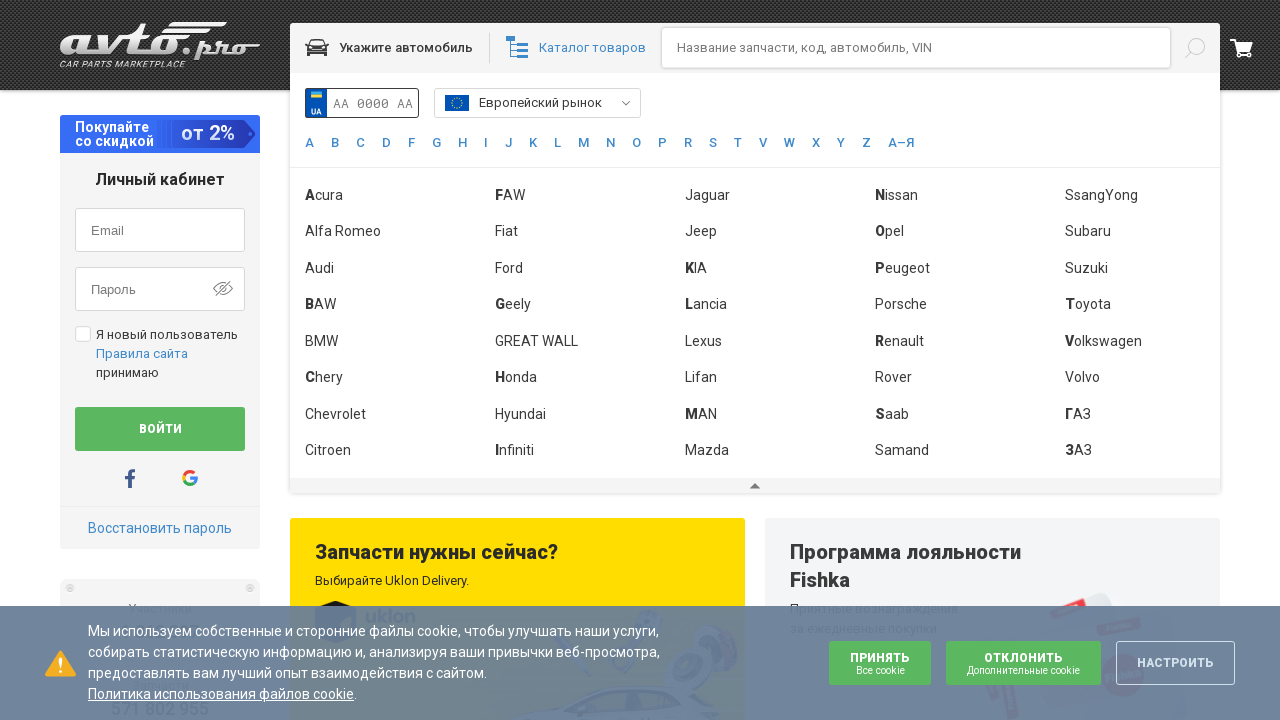

Verified footer link text is present and not empty
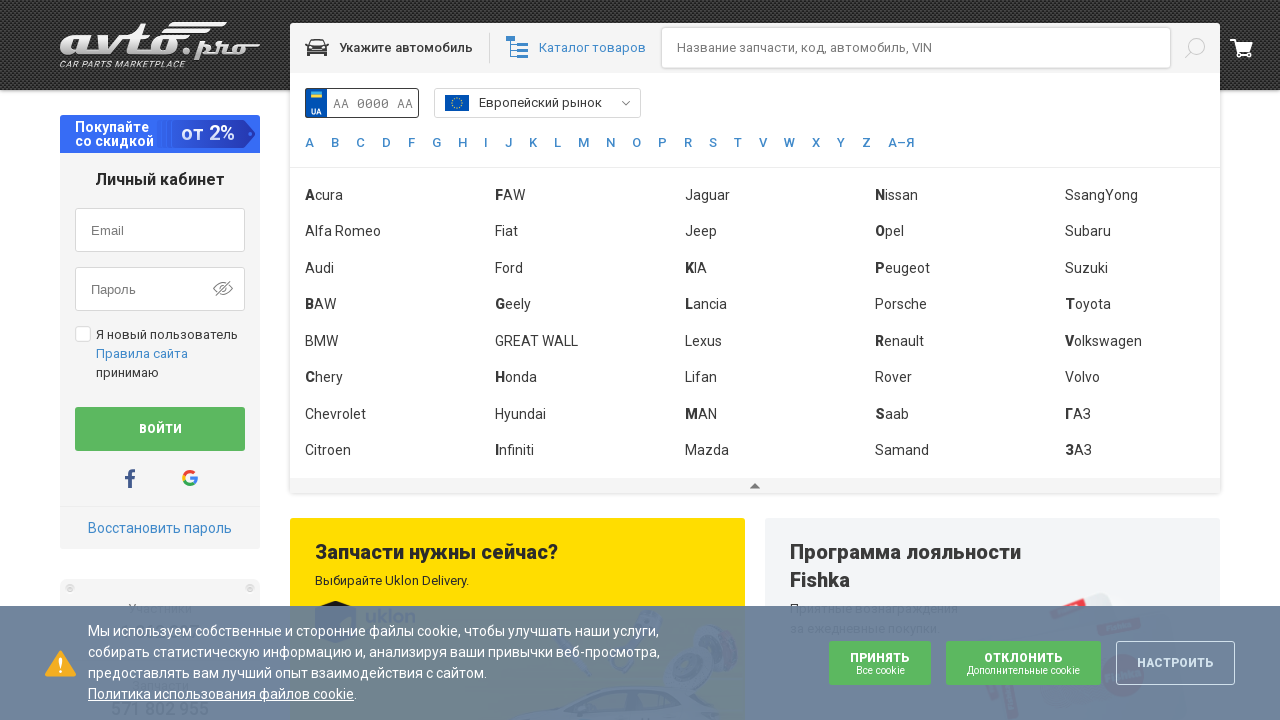

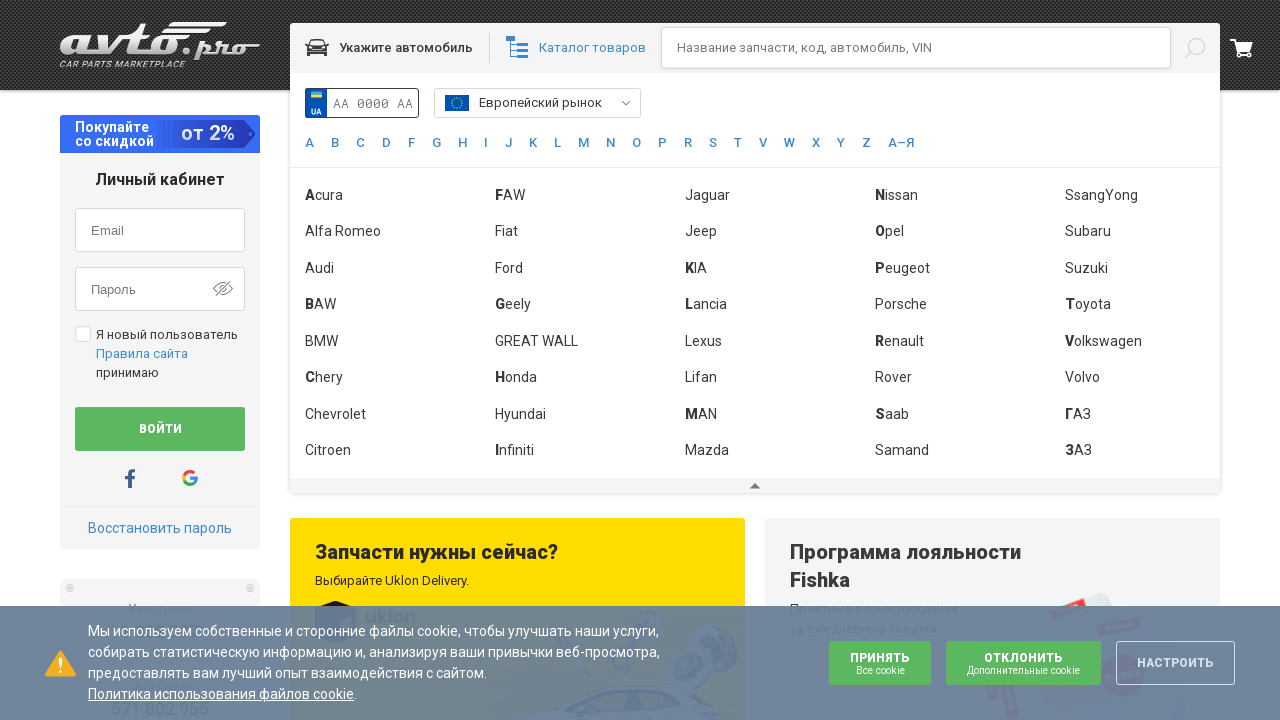